Tests search functionality by typing "Peter" into the search field

Starting URL: http://zero.webappsecurity.com/index.html

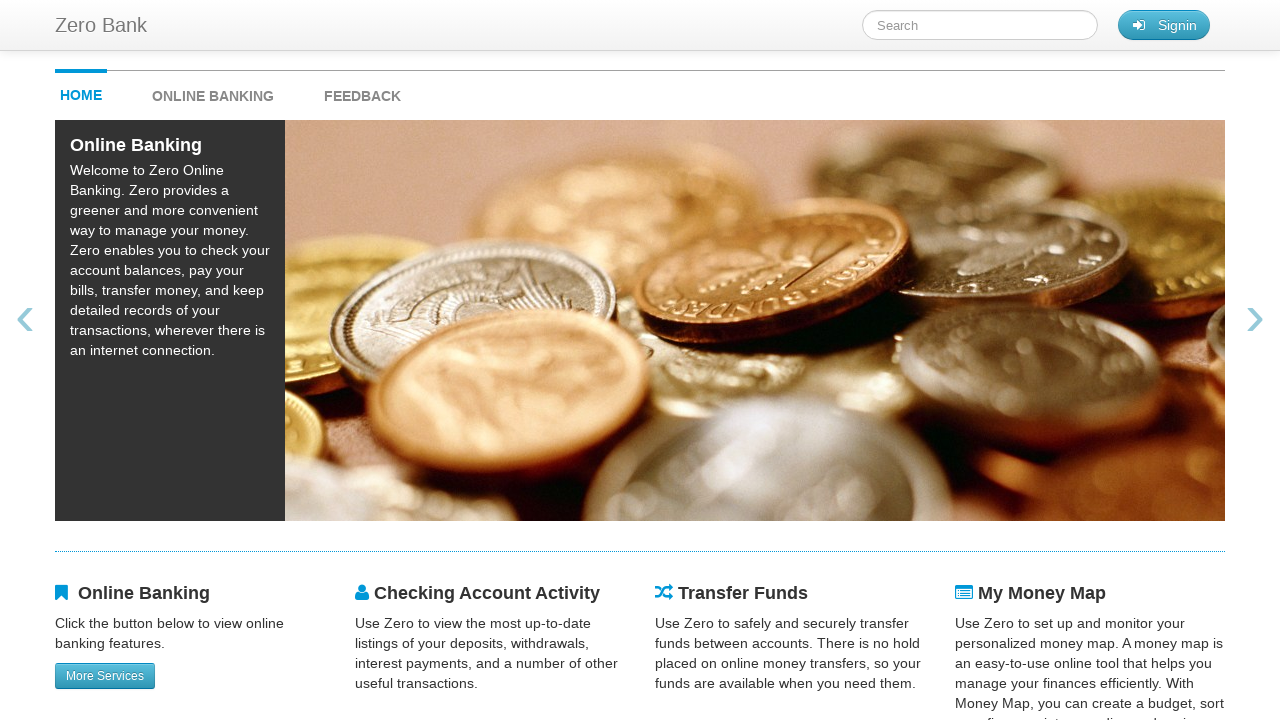

Filled search field with 'Peter' on #searchTerm
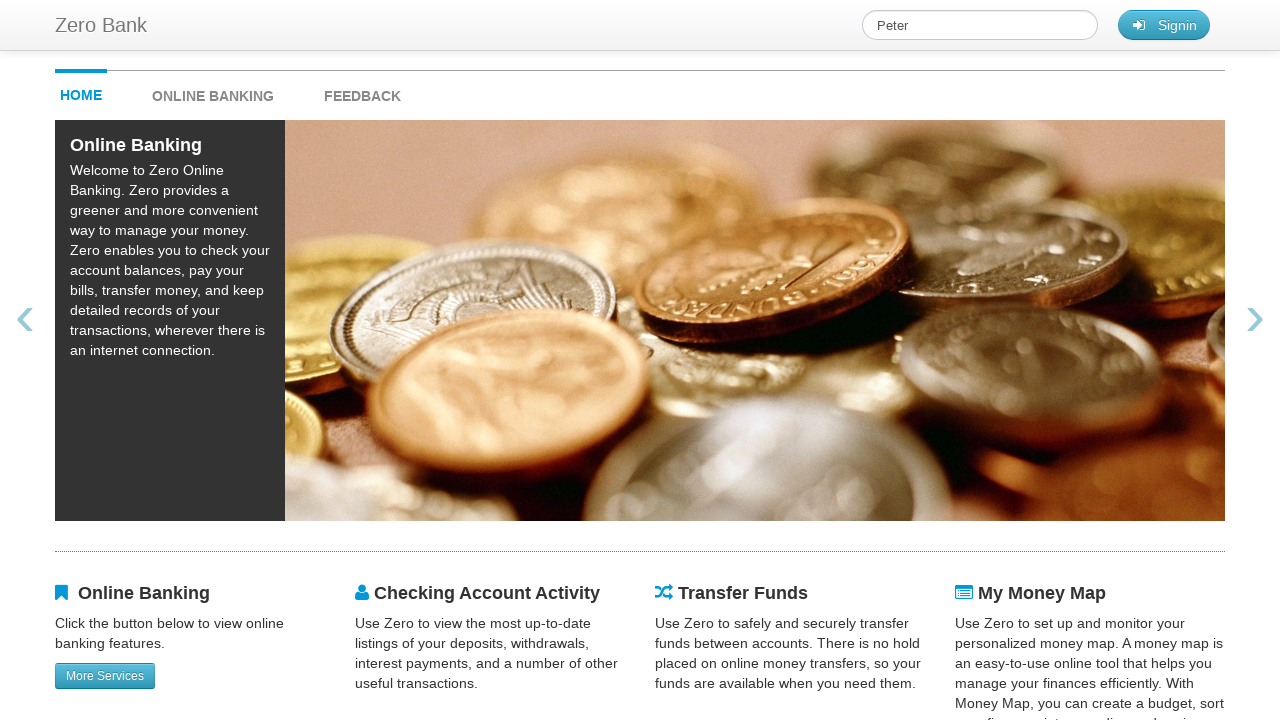

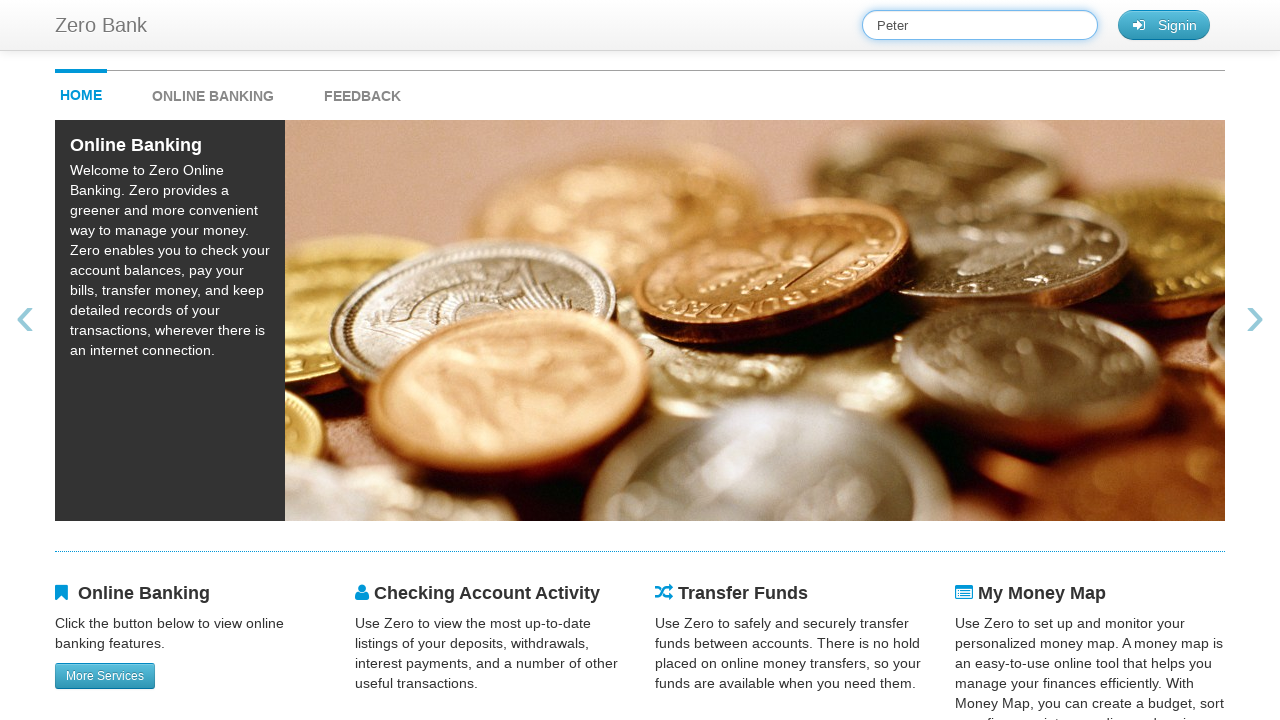